Tests JavaScript alert handling by triggering a confirm dialog, dismissing it, and verifying the result text

Starting URL: https://testcenter.techproeducation.com/index.php?page=javascript-alerts

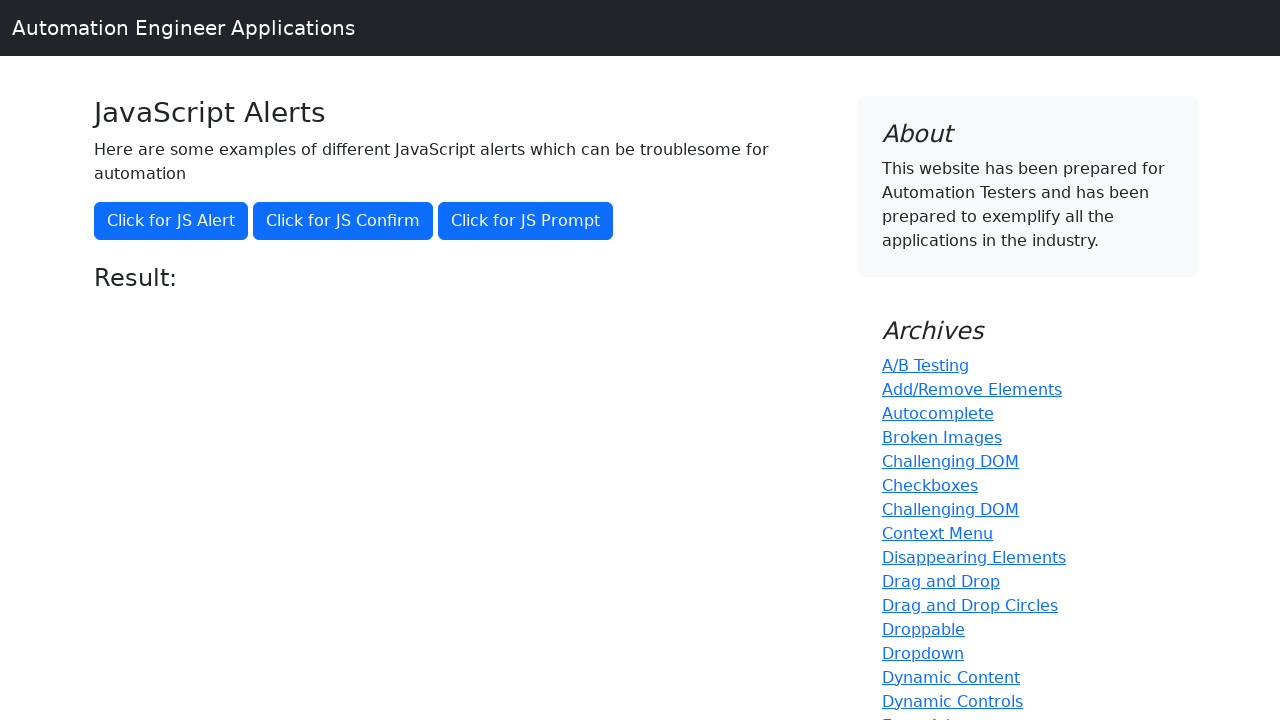

Clicked button to trigger confirm alert at (343, 221) on xpath=//button[@onclick='jsConfirm()']
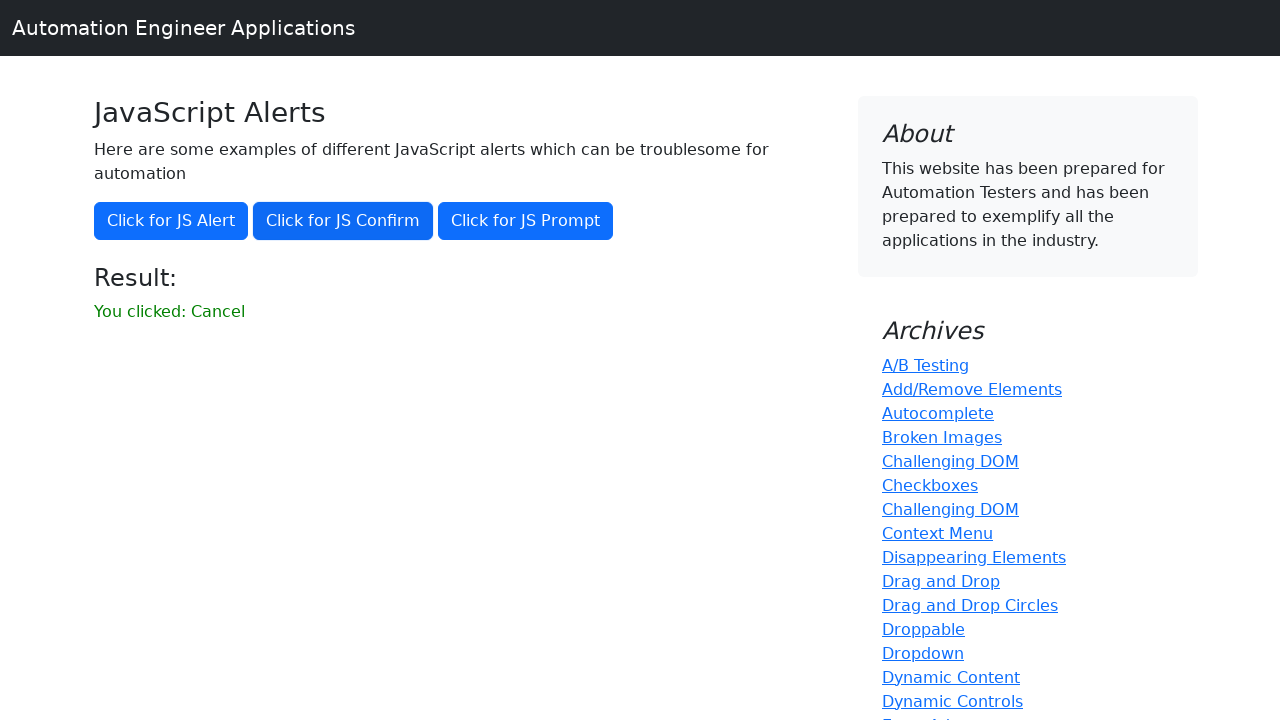

Set up dialog handler to dismiss alerts
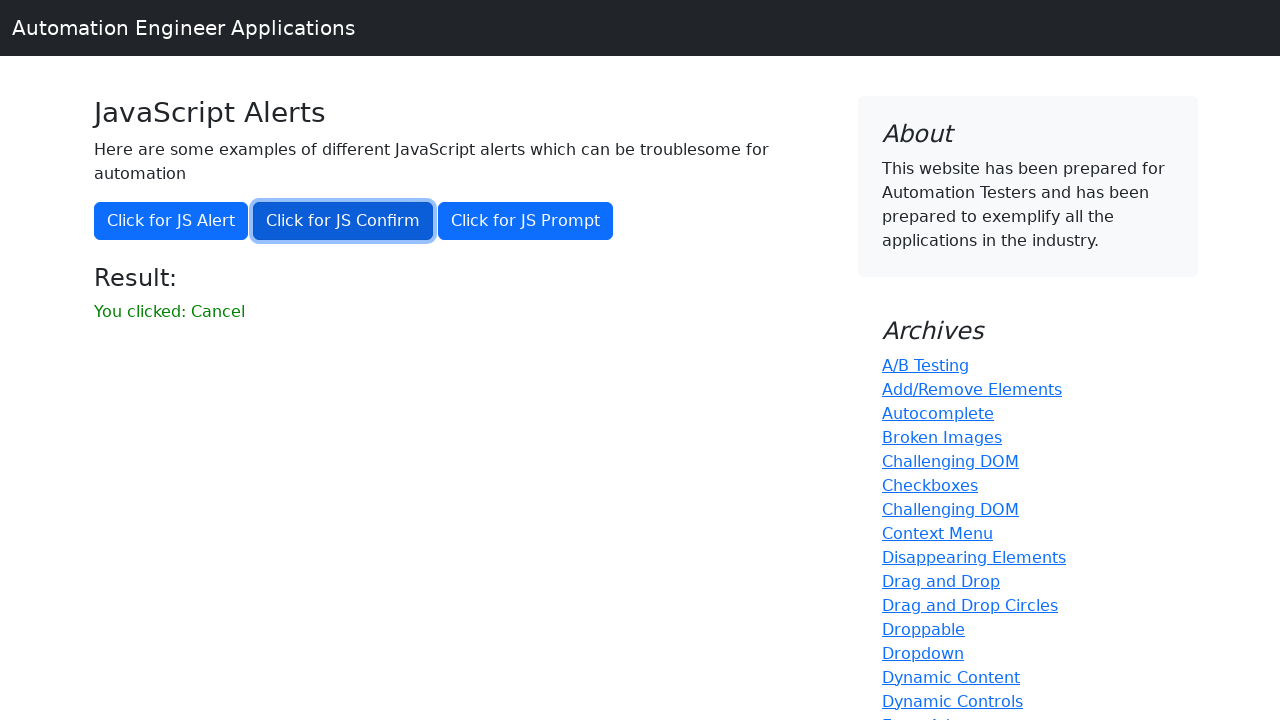

Clicked button to trigger confirm alert again, will be dismissed at (343, 221) on xpath=//button[@onclick='jsConfirm()']
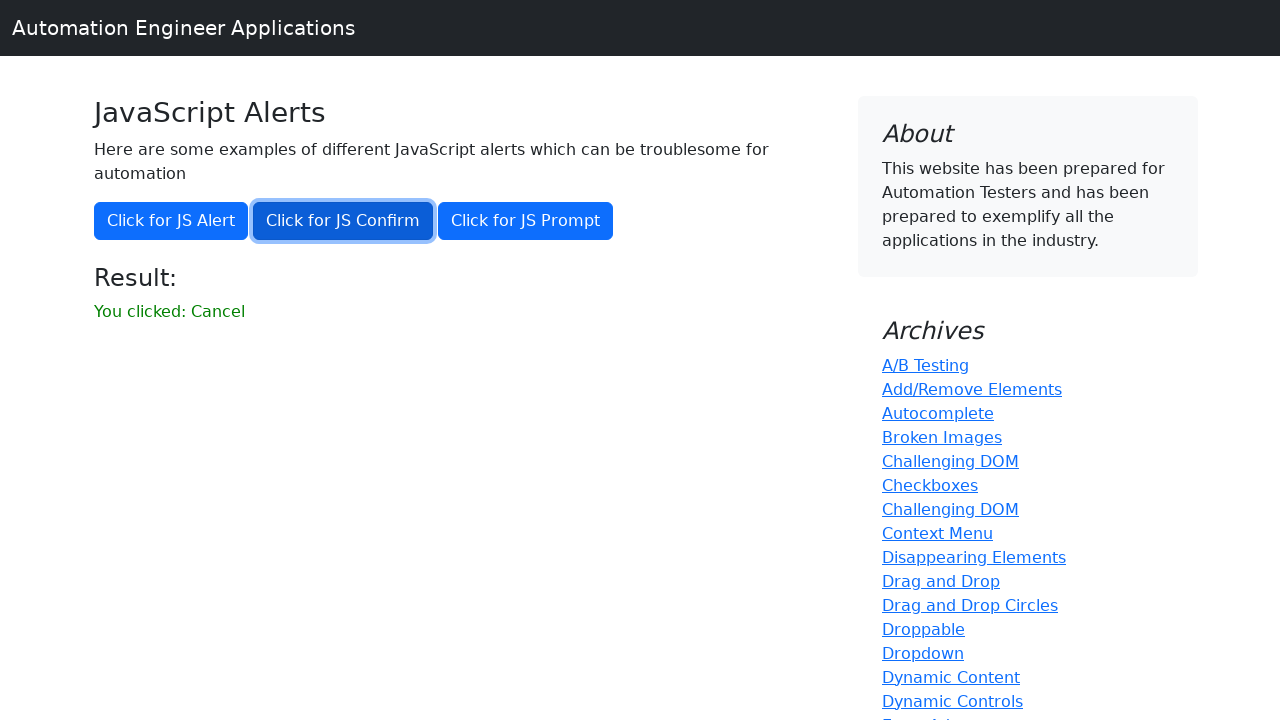

Waited 500ms for result text to update
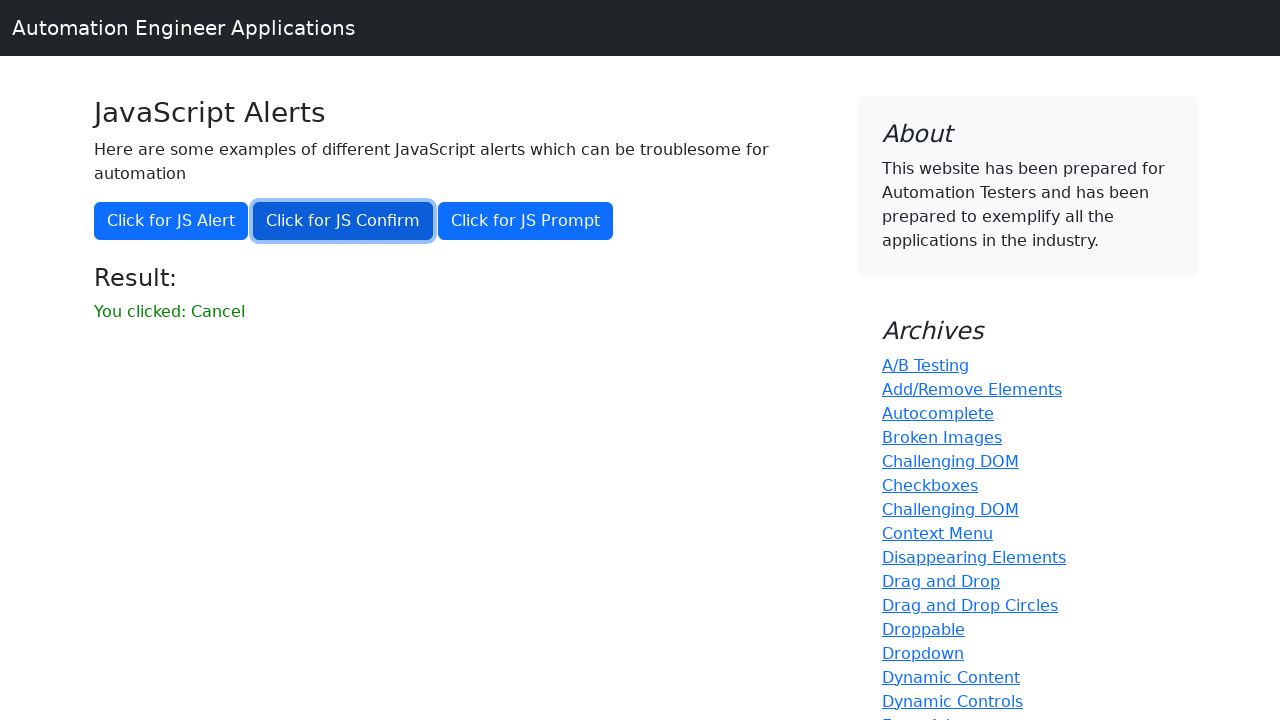

Retrieved result text from page
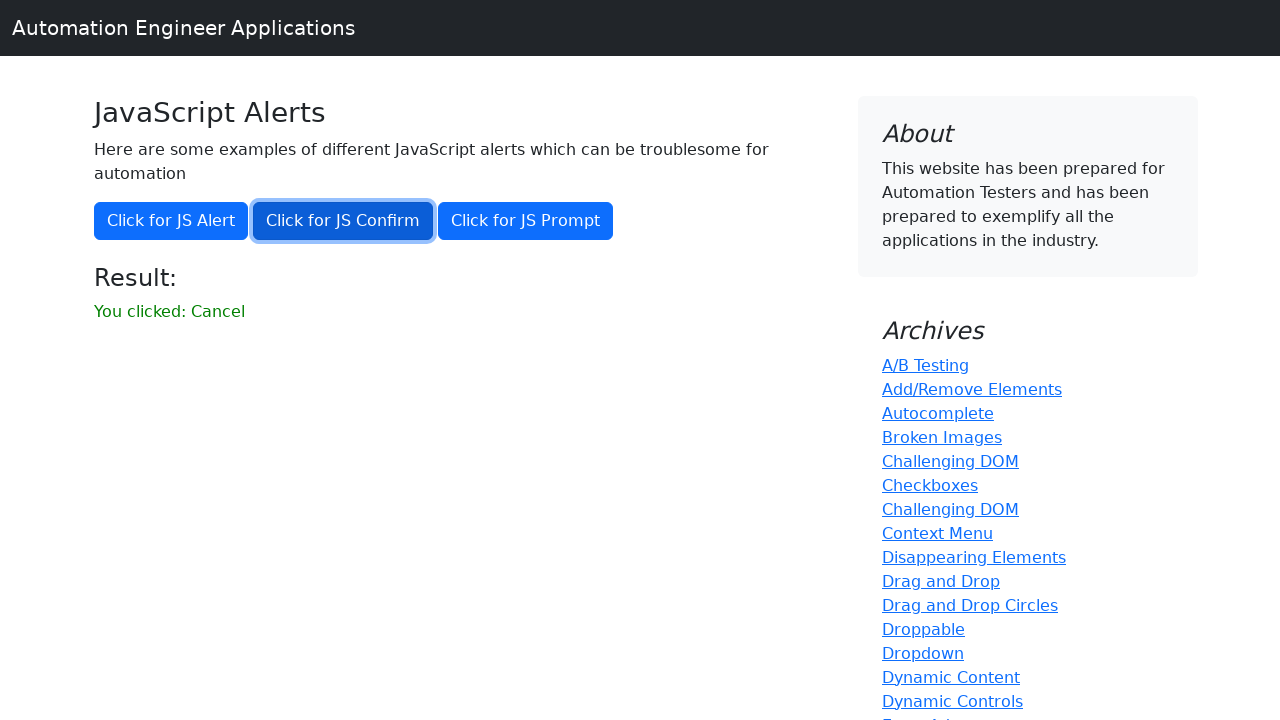

Verified result text is 'You clicked: Cancel'
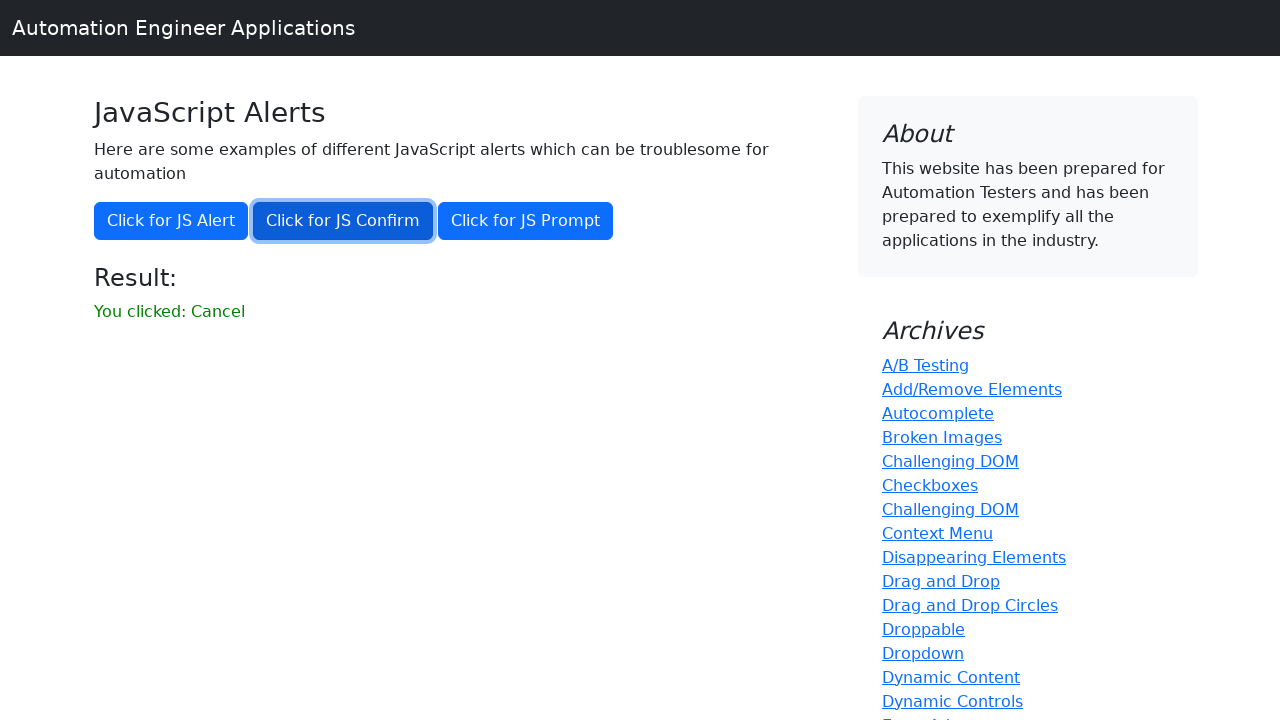

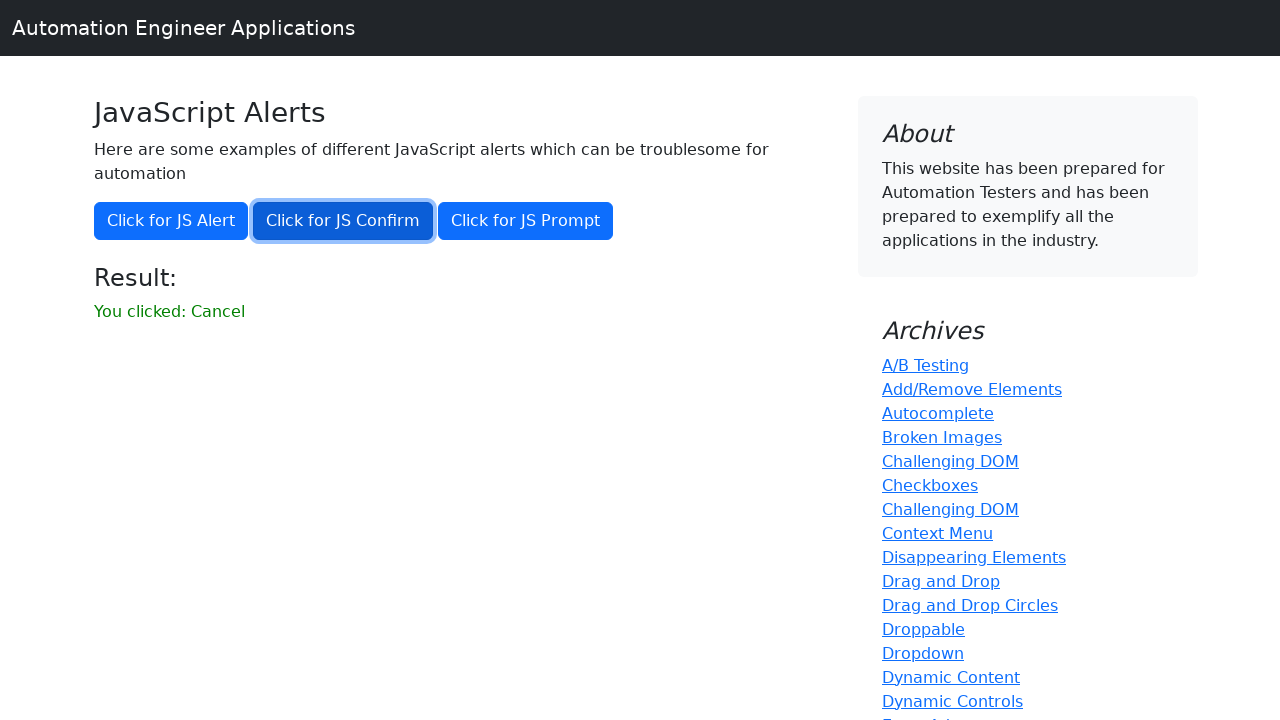